Clicks on the letter G link and verifies languages starting with 'G' are displayed

Starting URL: https://www.99-bottles-of-beer.net/abc.html

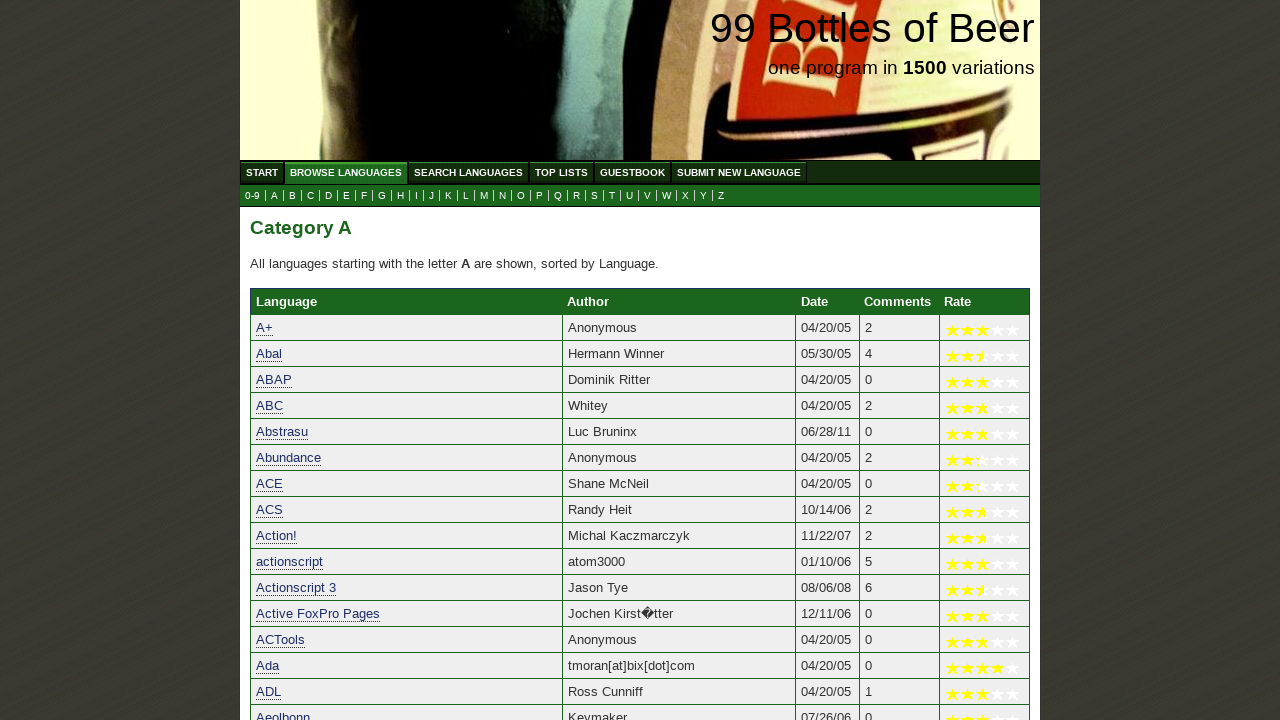

Clicked on letter G link at (382, 196) on a[href='g.html']
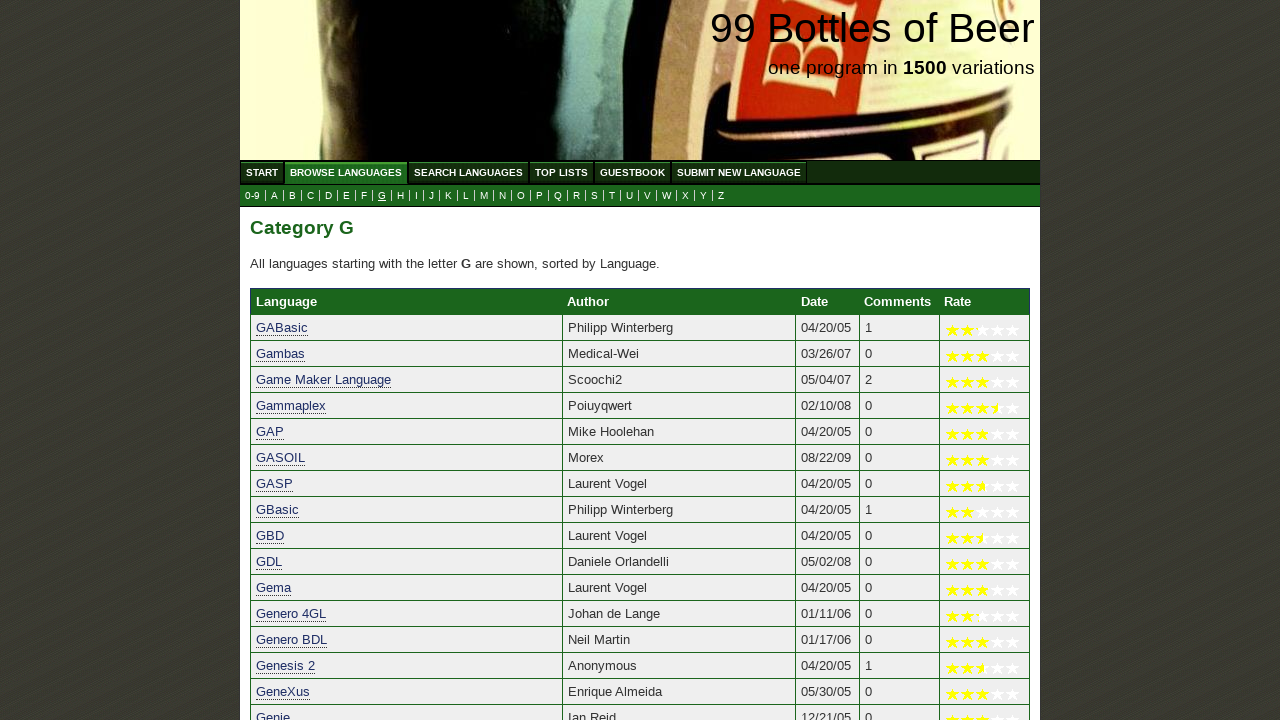

Languages starting with G have loaded
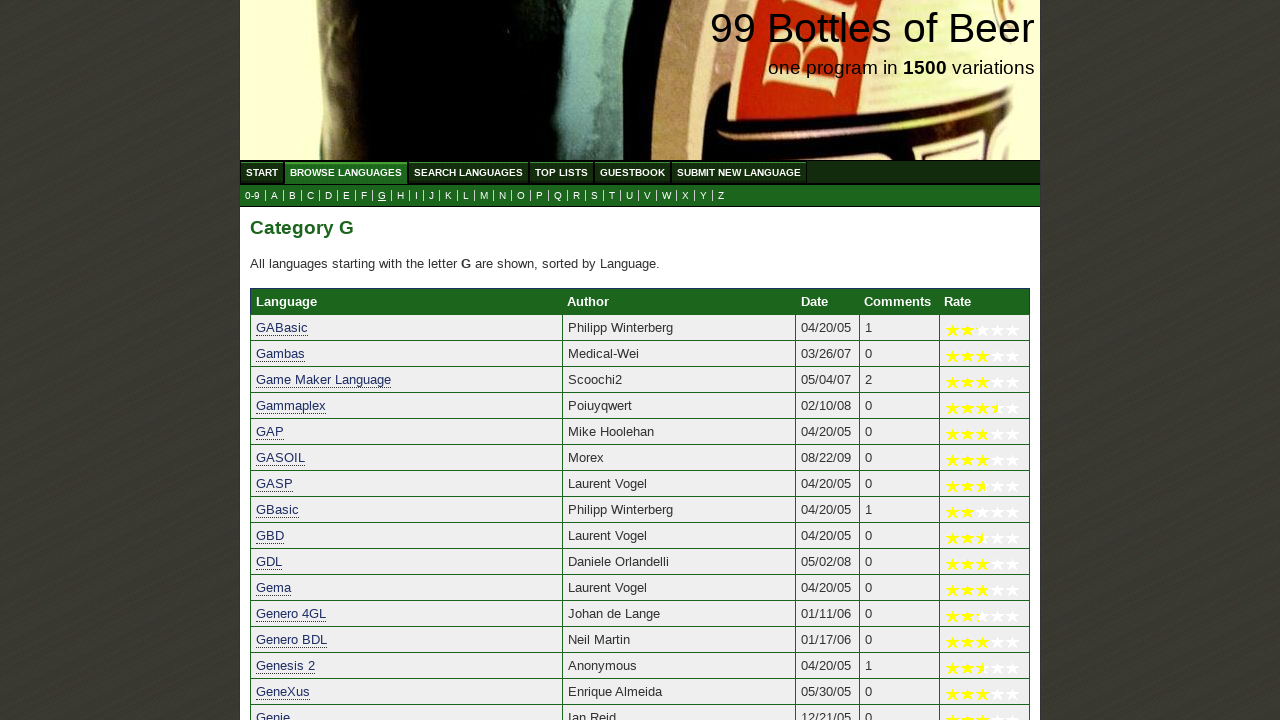

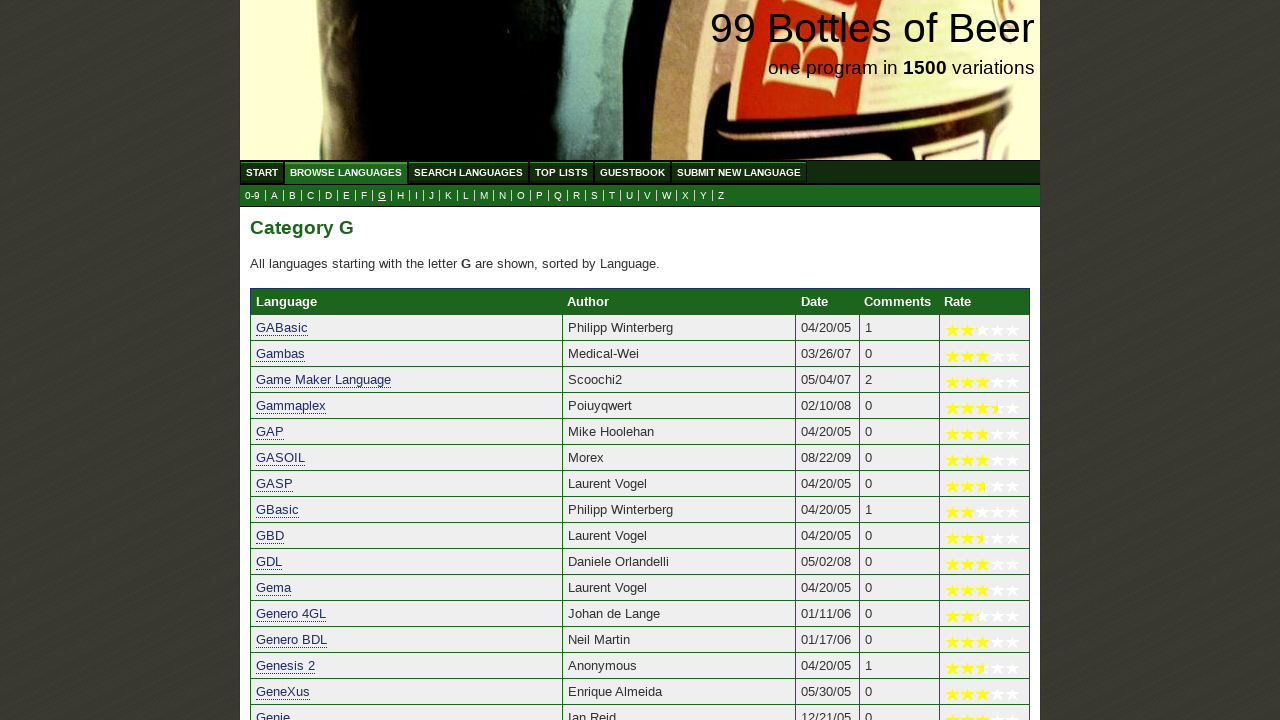